Navigates to Edureka website and verifies the page title is accessible

Starting URL: http://www.edureka.co

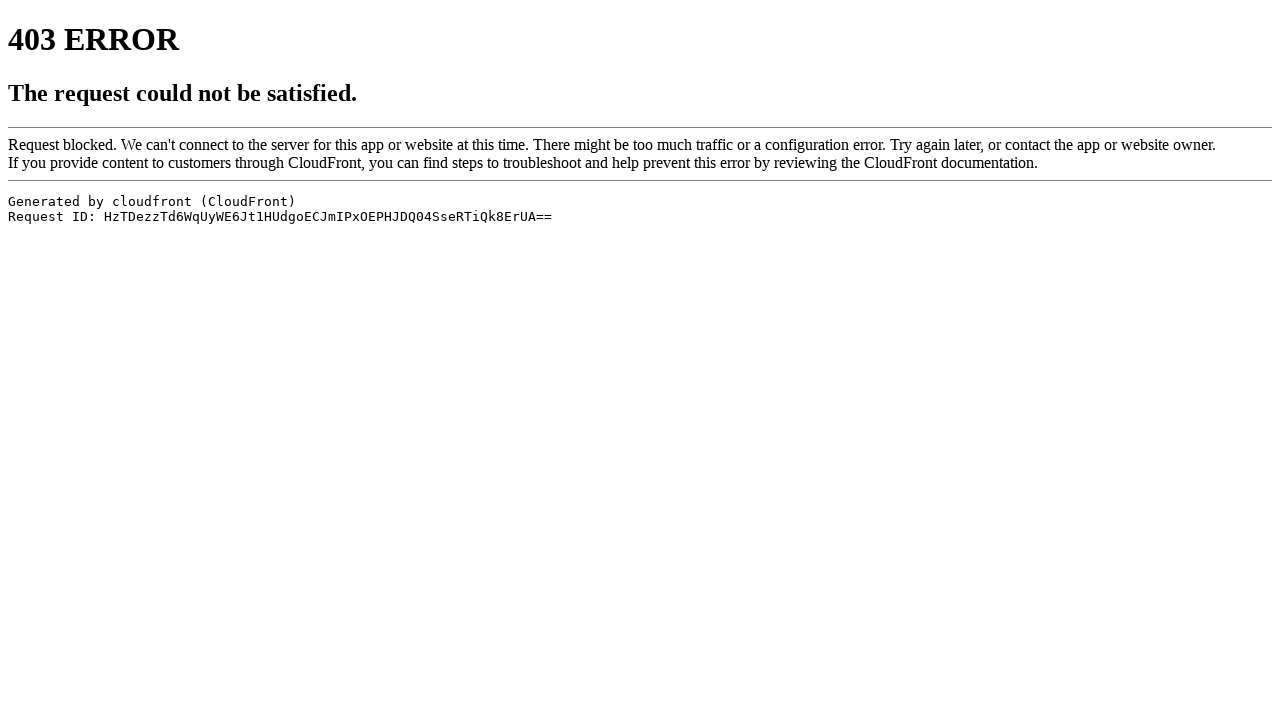

Navigated to Edureka website at http://www.edureka.co
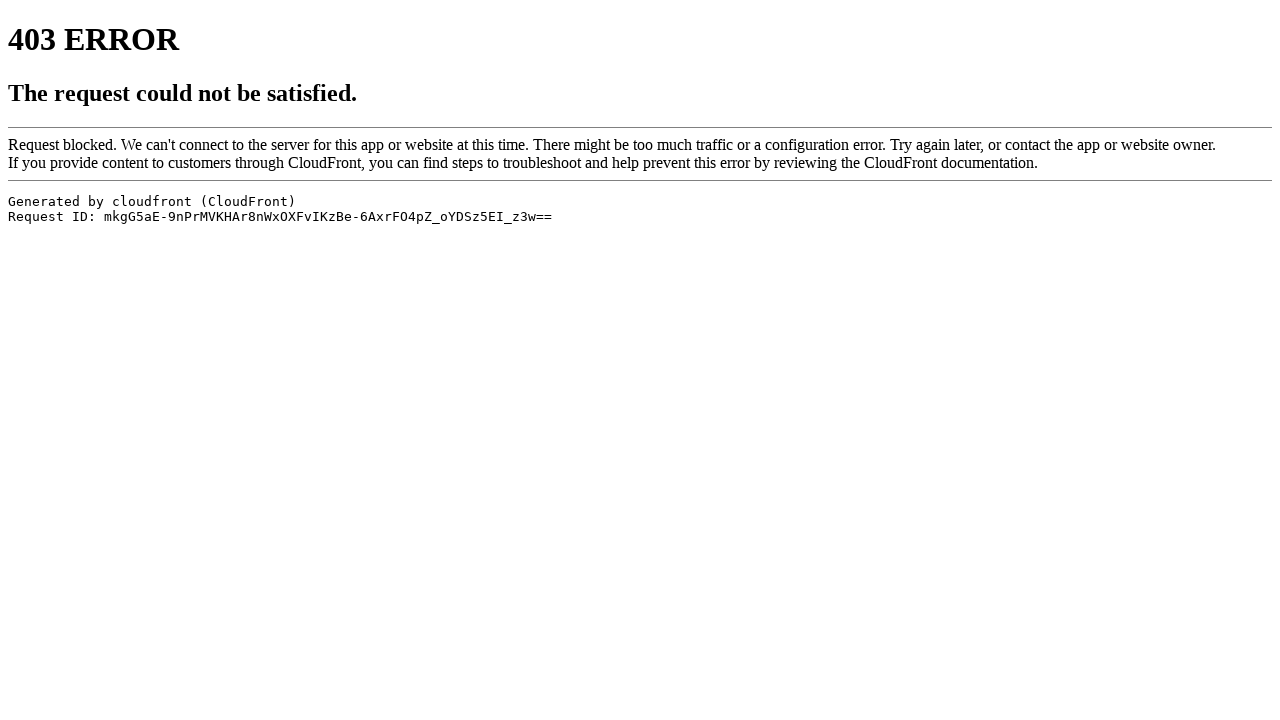

Retrieved page title: ERROR: The request could not be satisfied
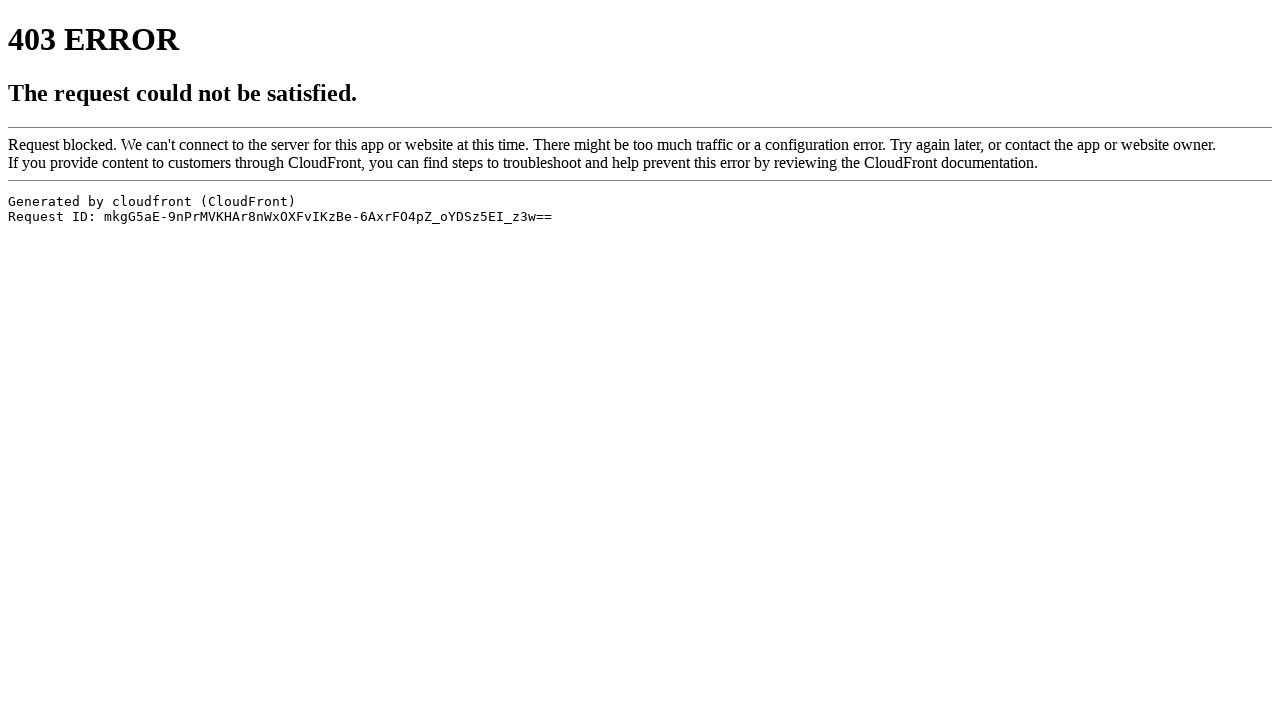

Printed page title to console
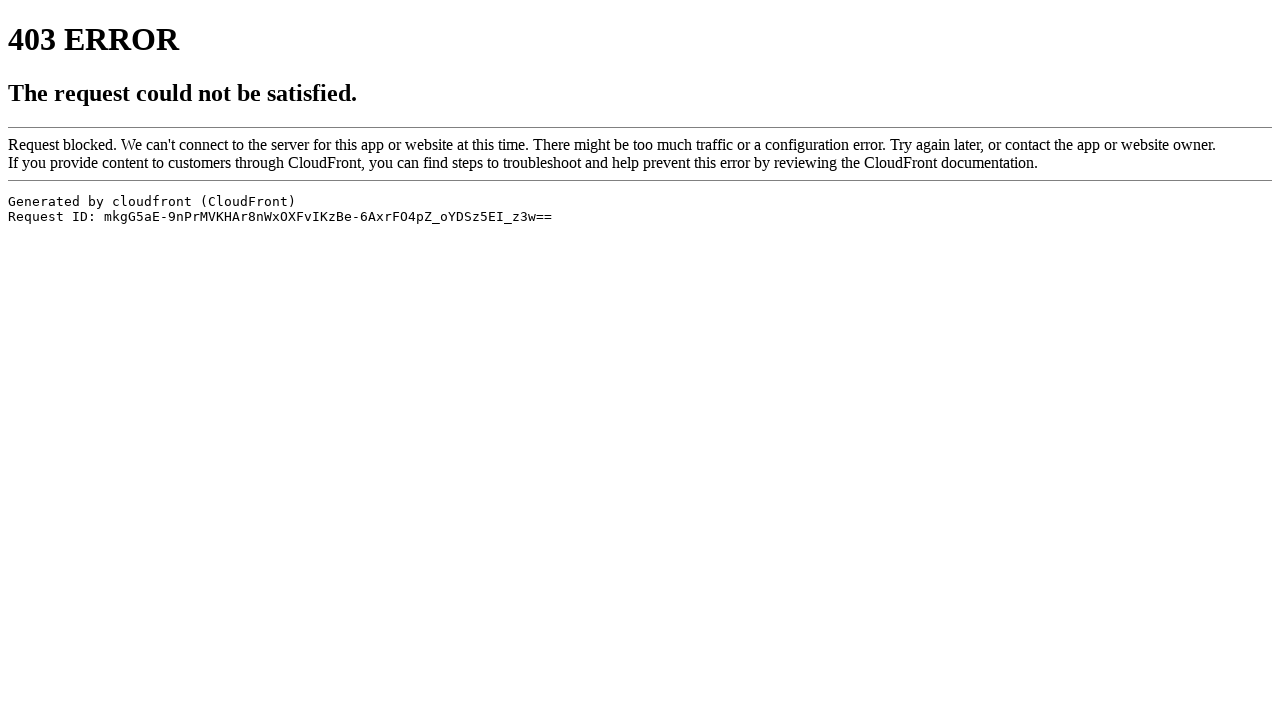

Verified page title is accessible
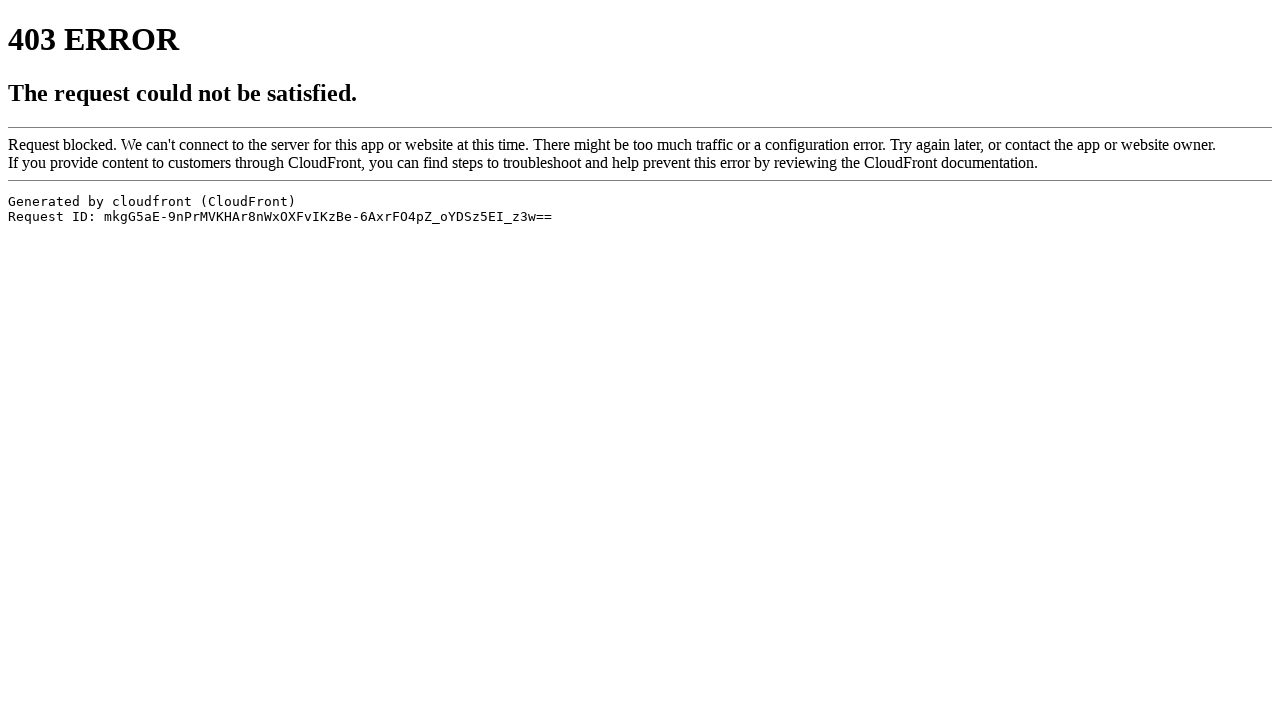

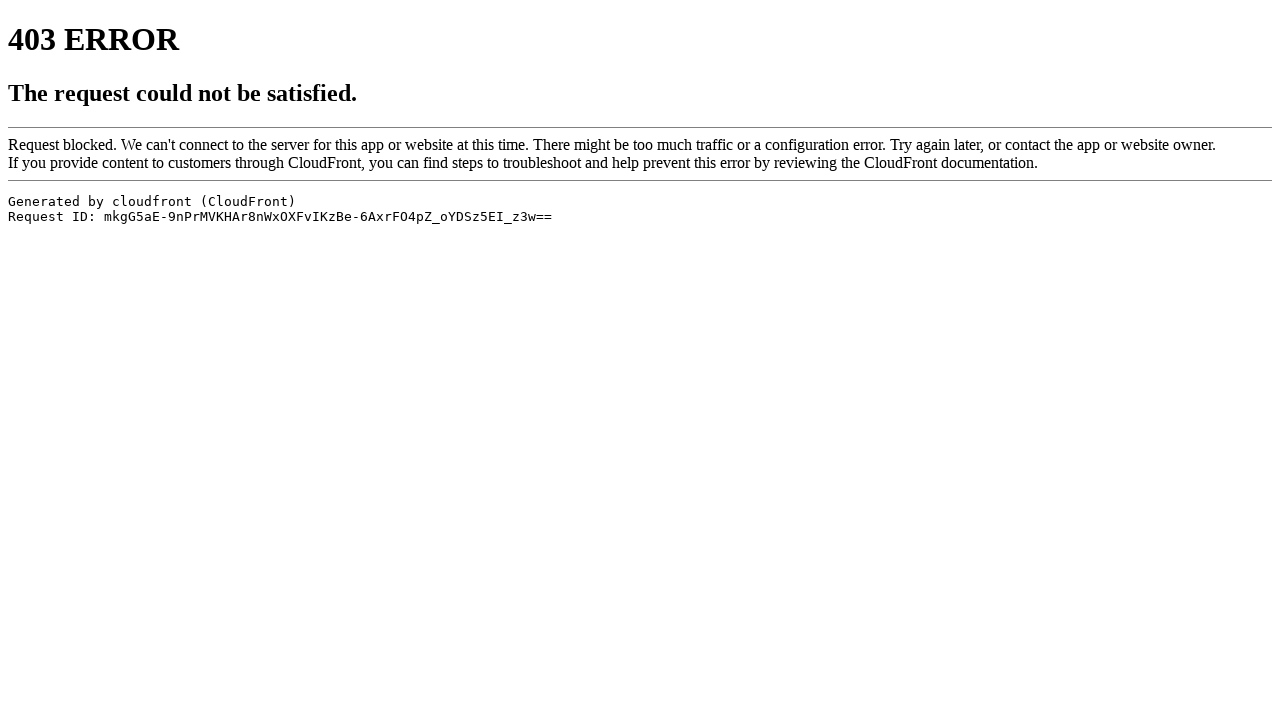